Opens Steam Store main page and verifies the URL

Starting URL: https://store.steampowered.com/

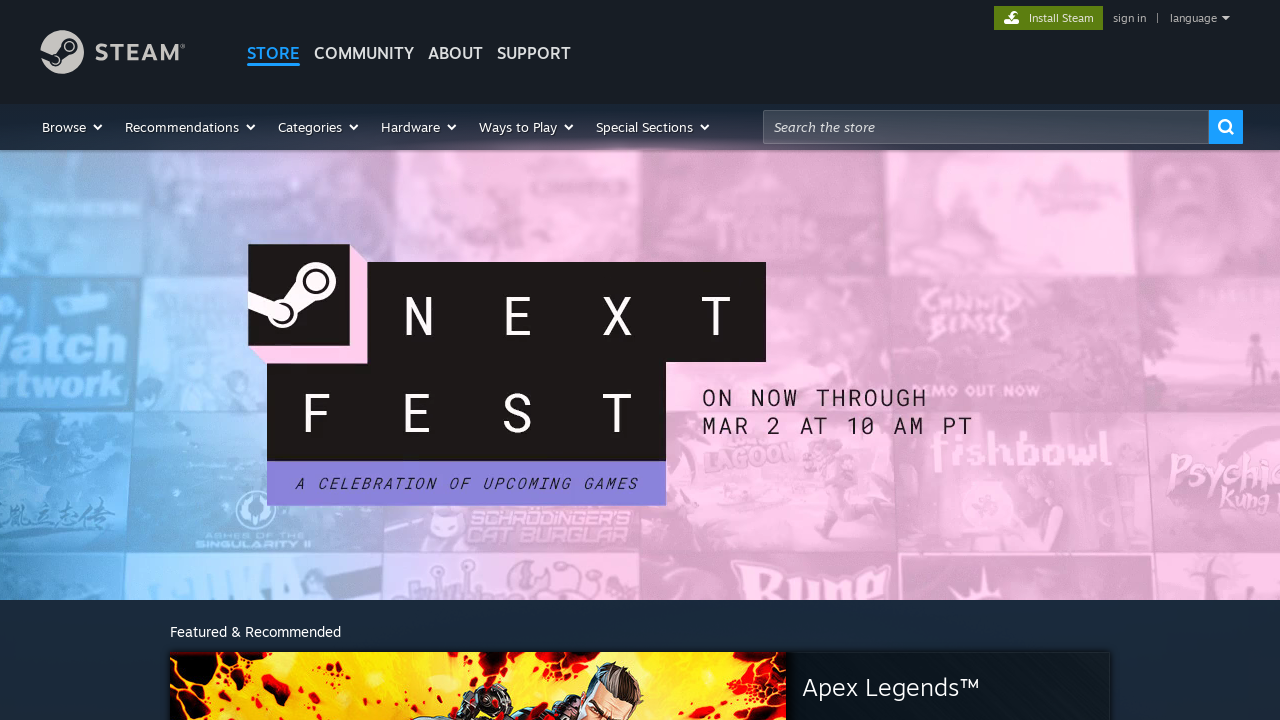

Verified Steam Store URL is correct
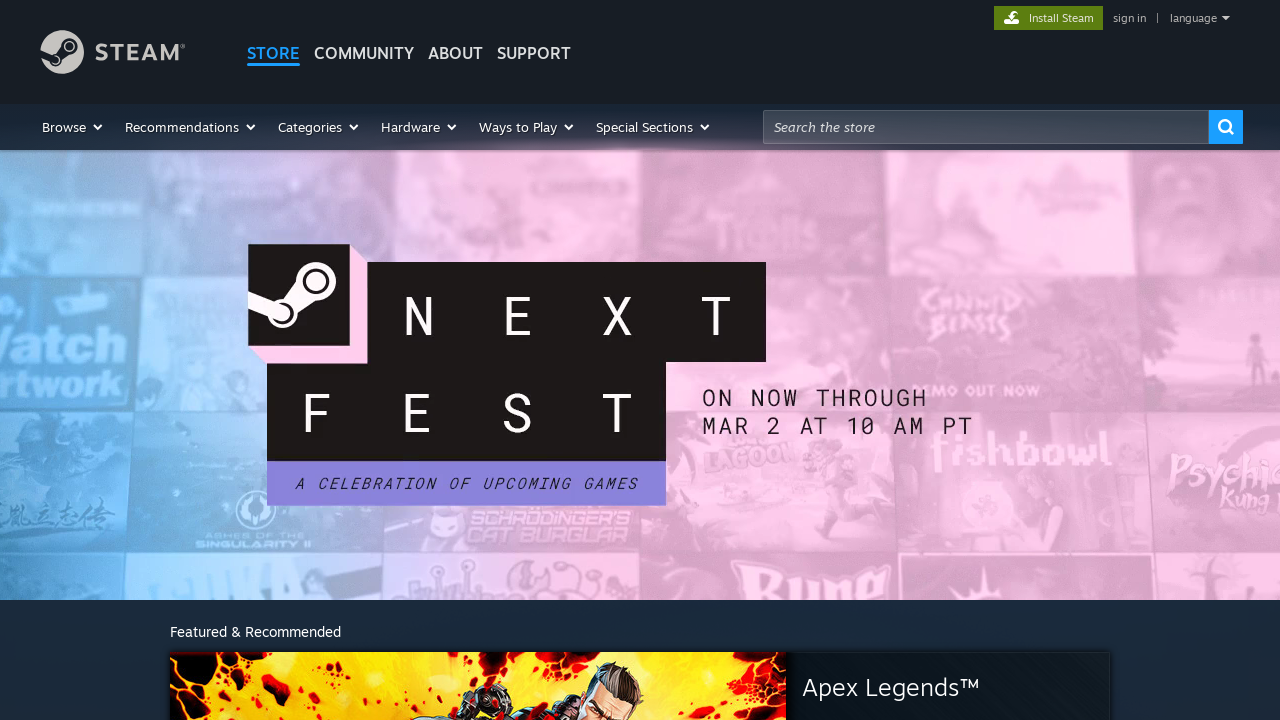

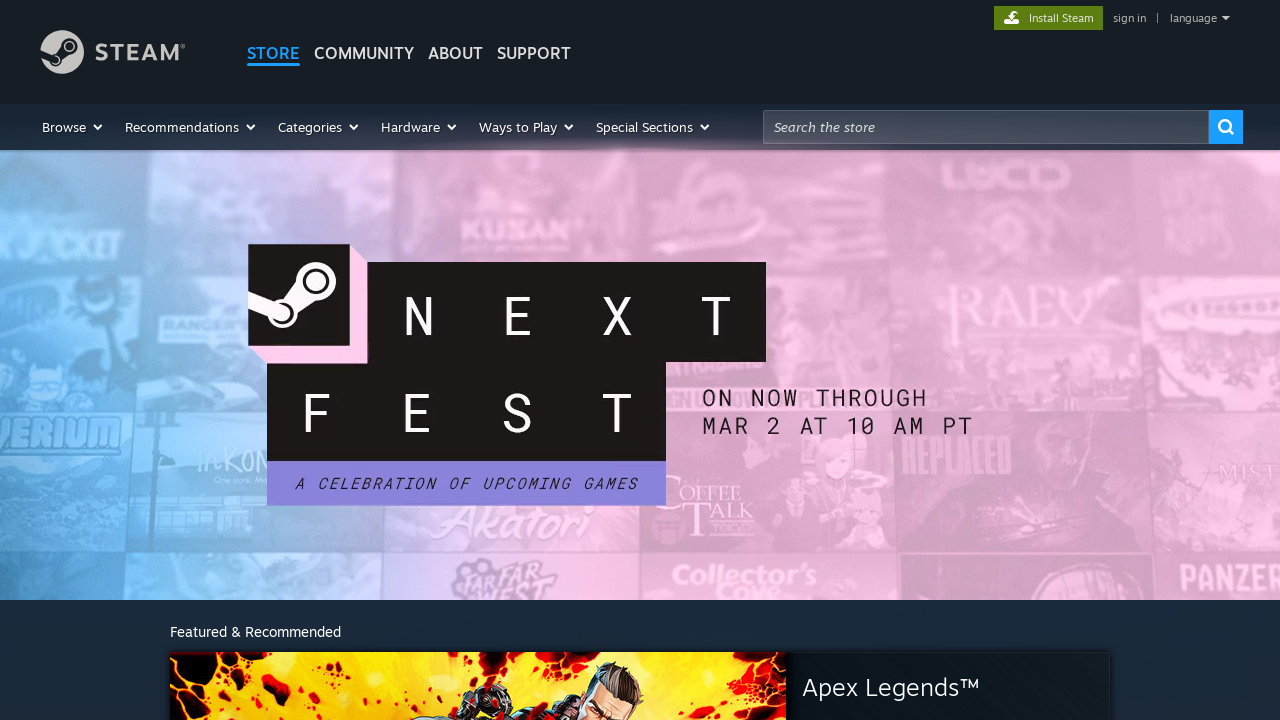